Tests that navigating to Top List and then New Comments shows an empty paragraph (no new comments)

Starting URL: http://www.99-bottles-of-beer.net/

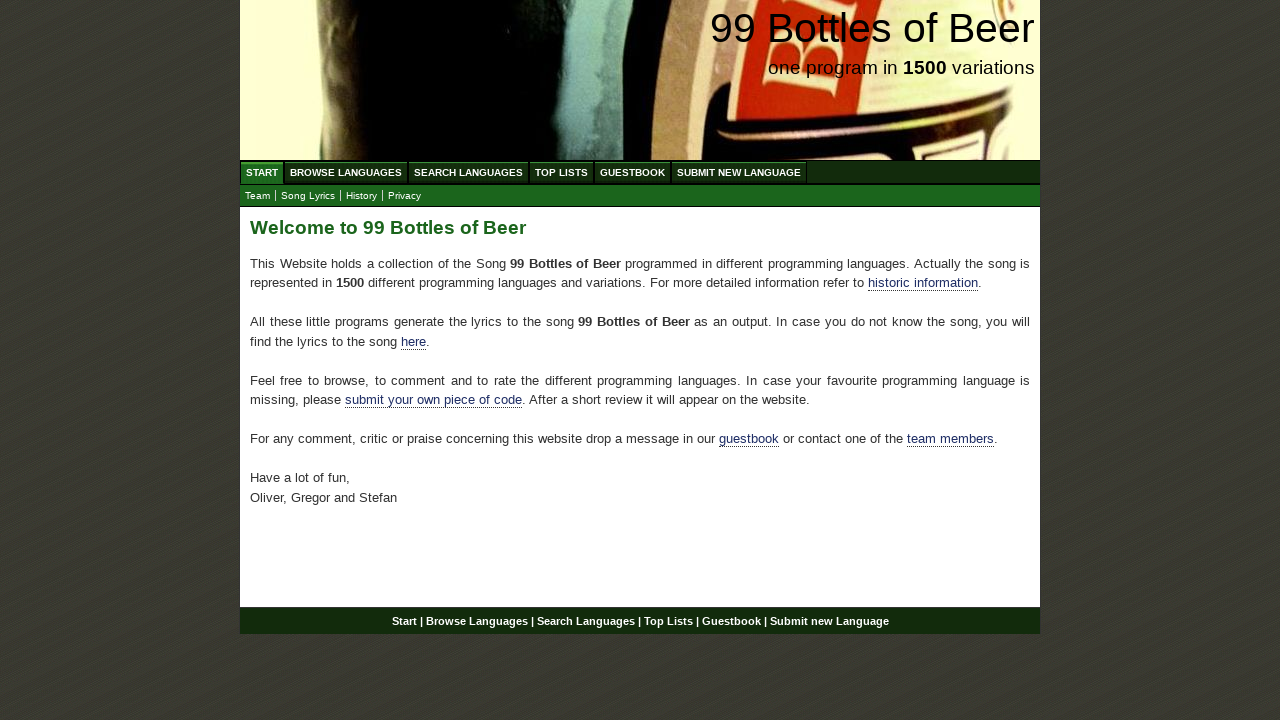

Clicked on Top List menu item at (562, 172) on xpath=//html/body/div/div[2]/ul[1]/li[4]/a
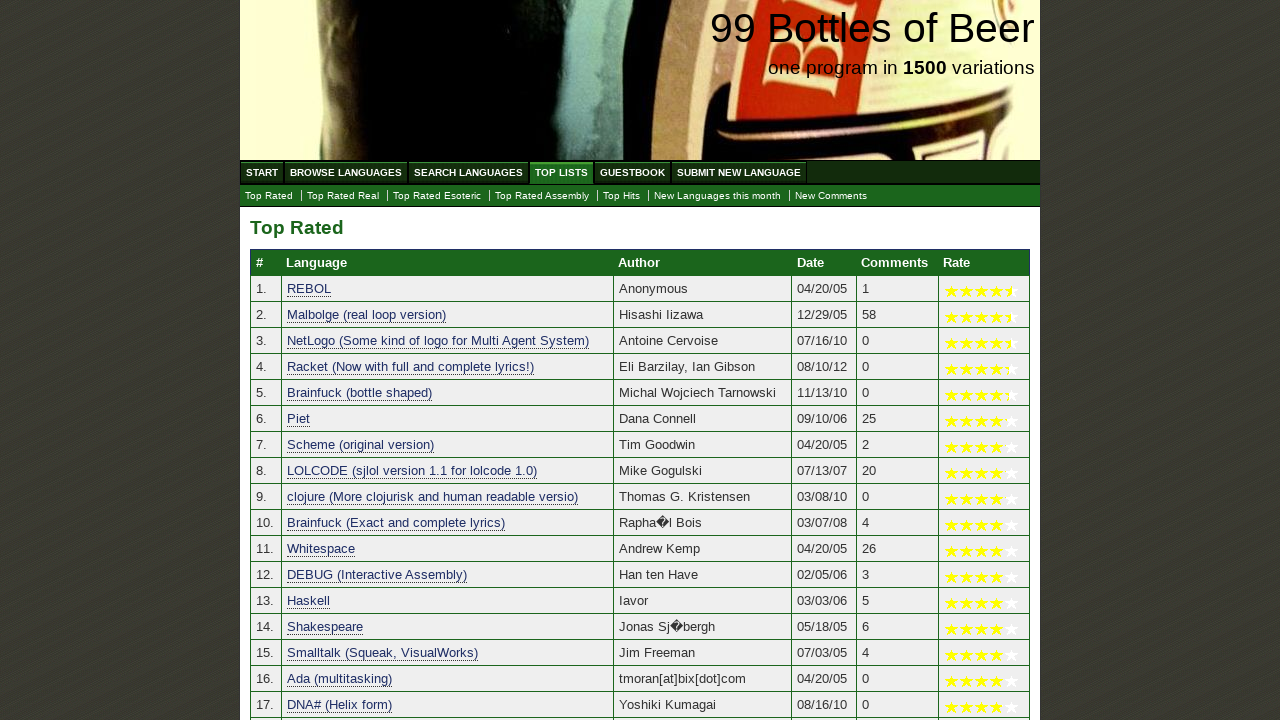

Clicked on New Comments submenu at (831, 196) on xpath=//html/body/div/div[2]/ul[2]/li[7]/a
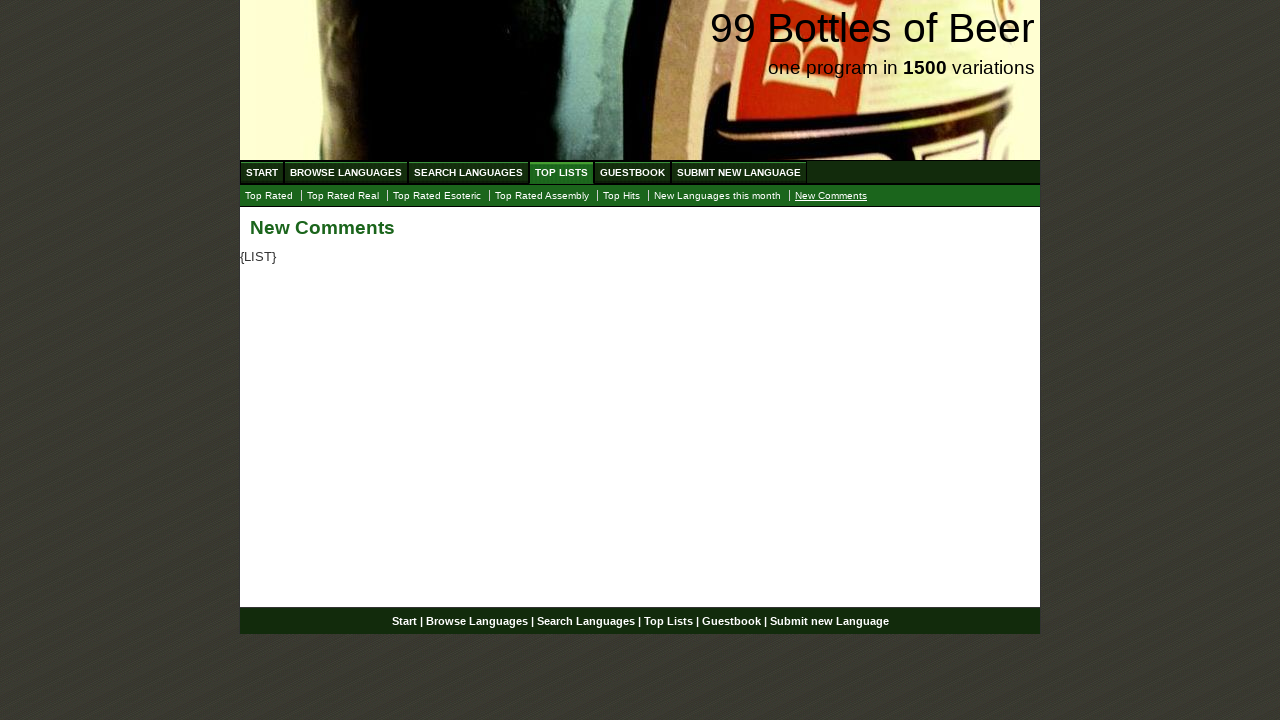

Located content paragraph element
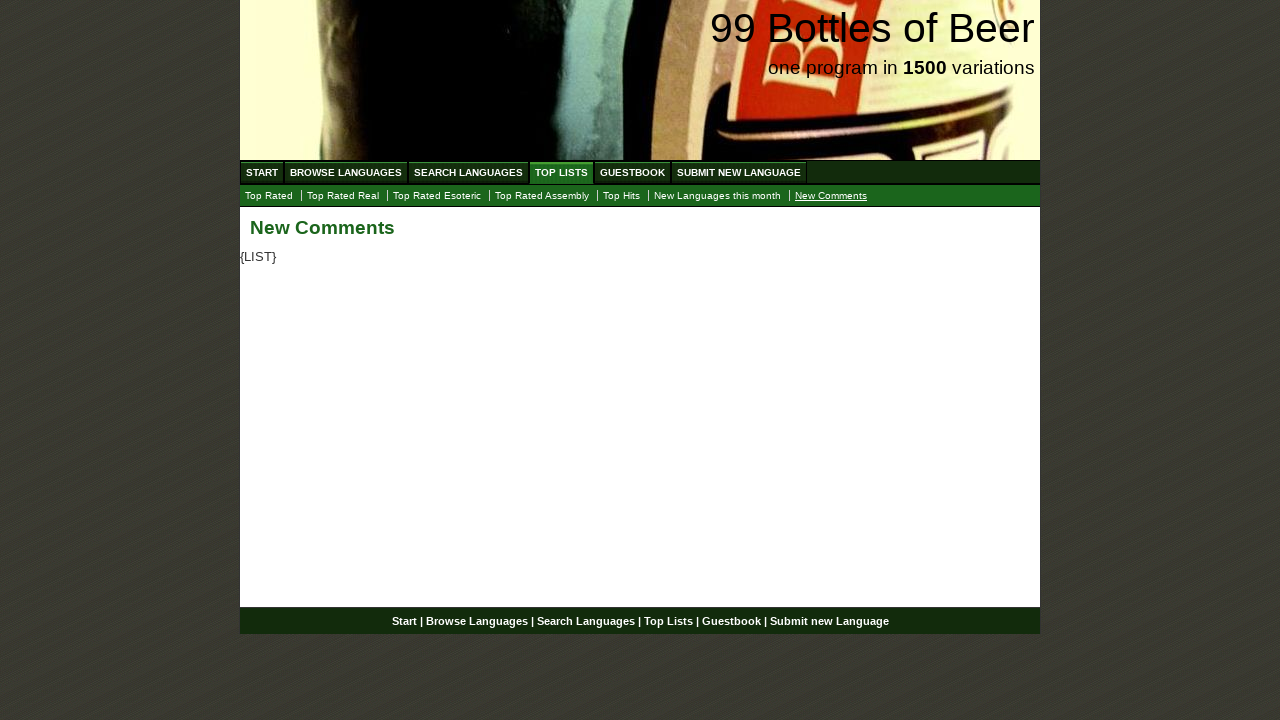

Waited for content paragraph to load
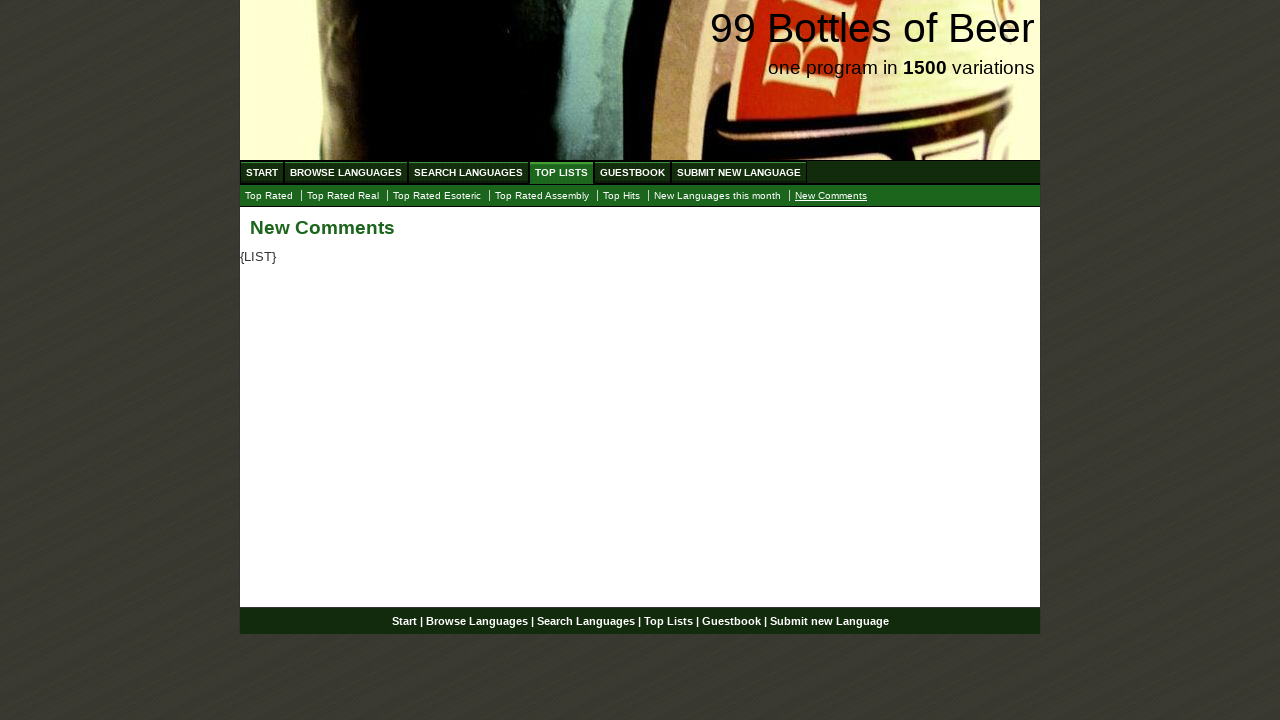

Verified content paragraph is empty (no new comments)
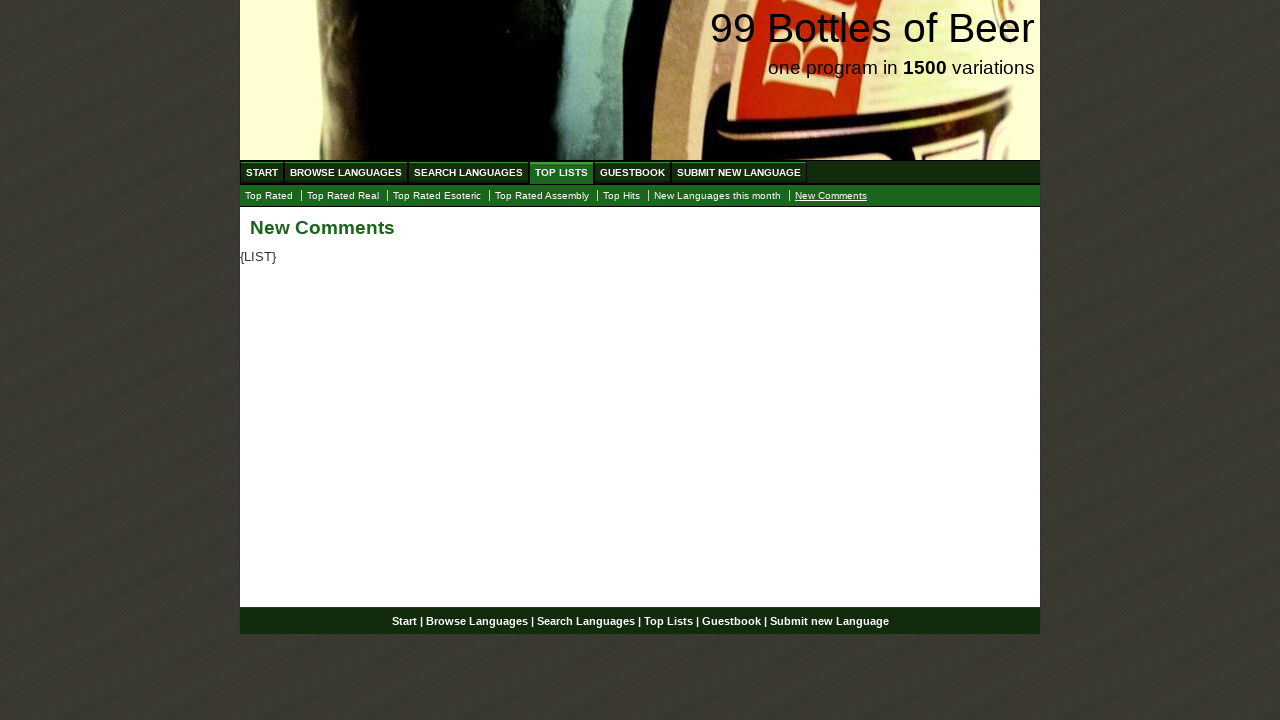

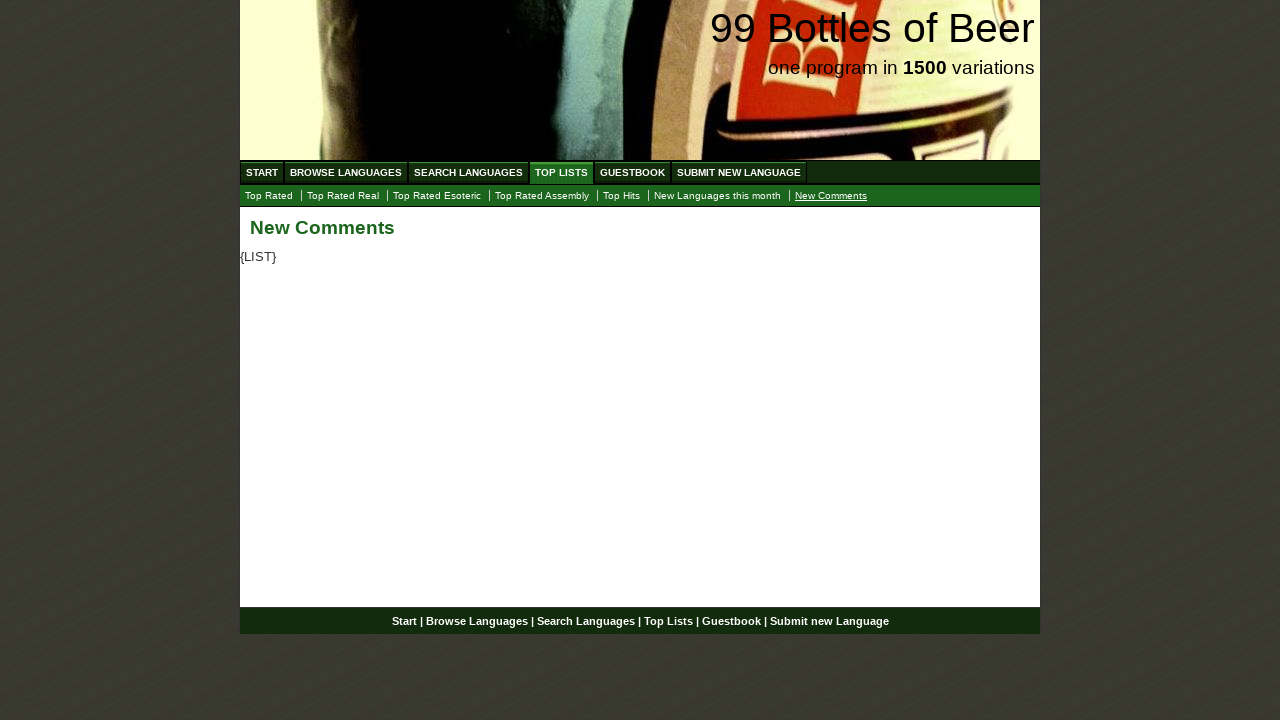